Tests JavaScript alert popup handling by triggering three different types of alerts (simple alert, confirm dialog, and prompt dialog) and interacting with each one appropriately.

Starting URL: https://the-internet.herokuapp.com/javascript_alerts

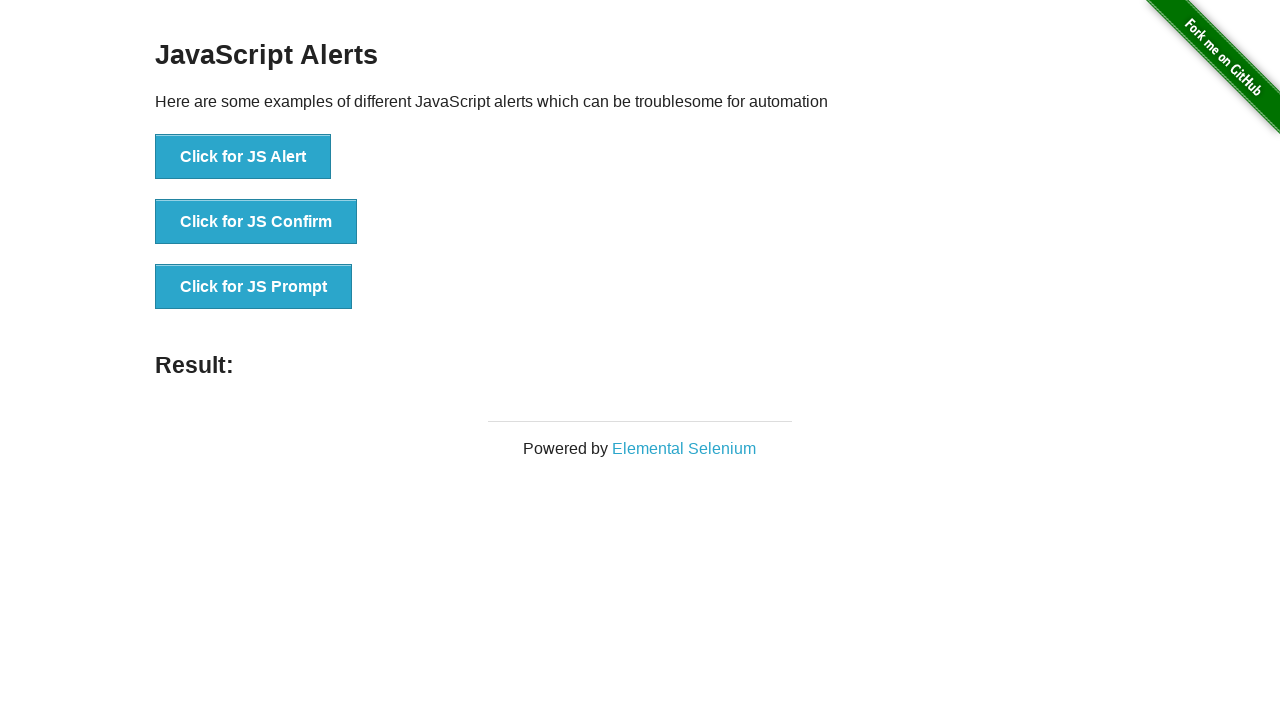

Triggered simple JS alert and accepted it at (243, 157) on xpath=//*[@id='content']/div/ul/li[1]/button
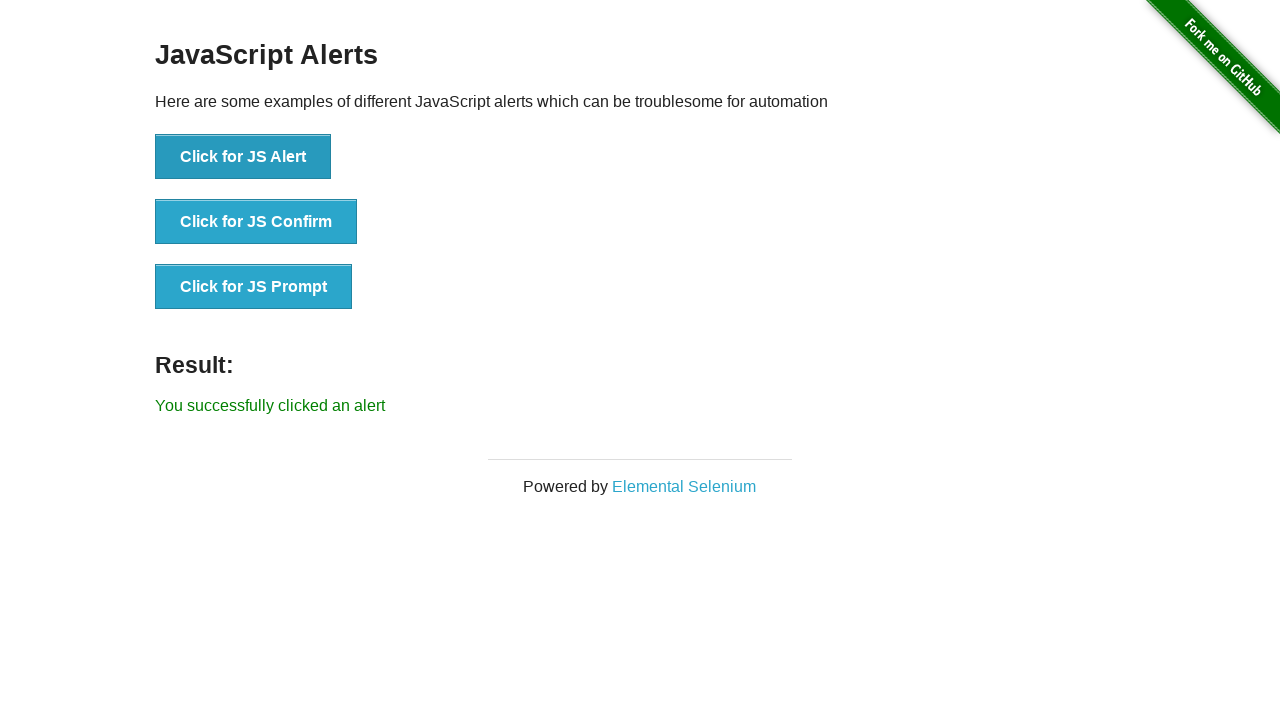

Alert result message updated
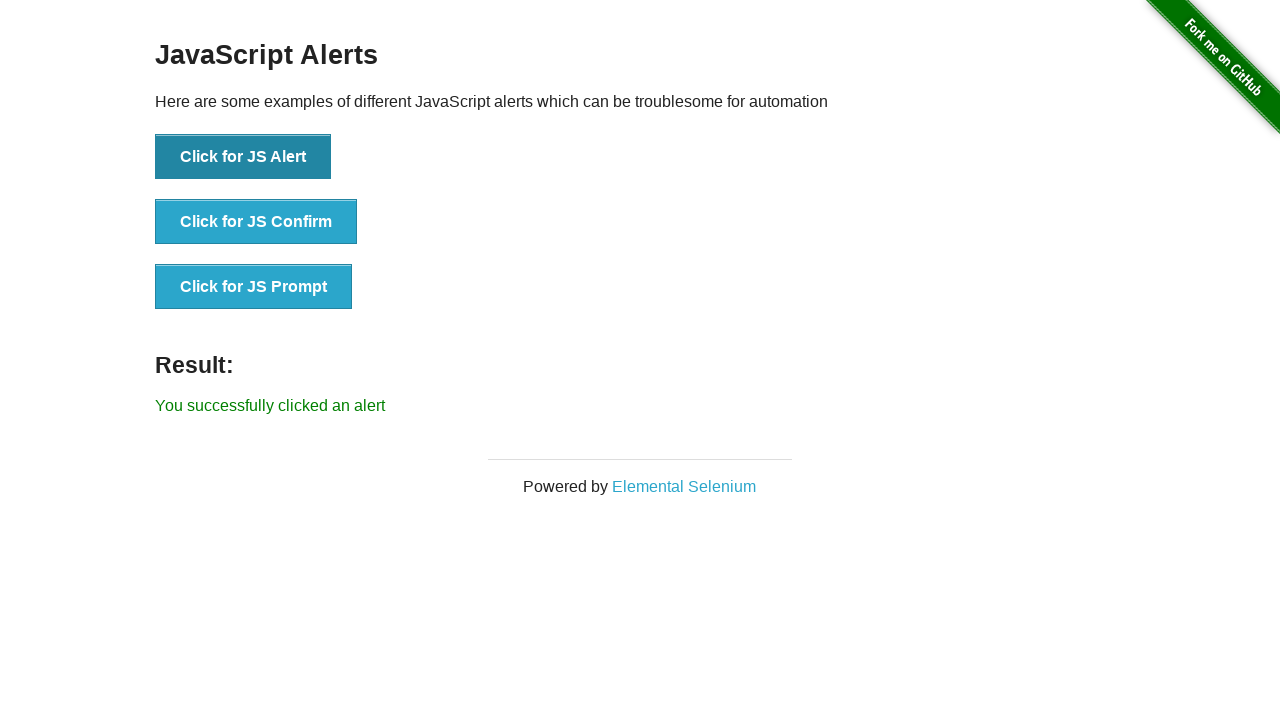

Triggered confirm dialog and dismissed it at (256, 222) on xpath=//*[@id='content']/div/ul/li[2]/button
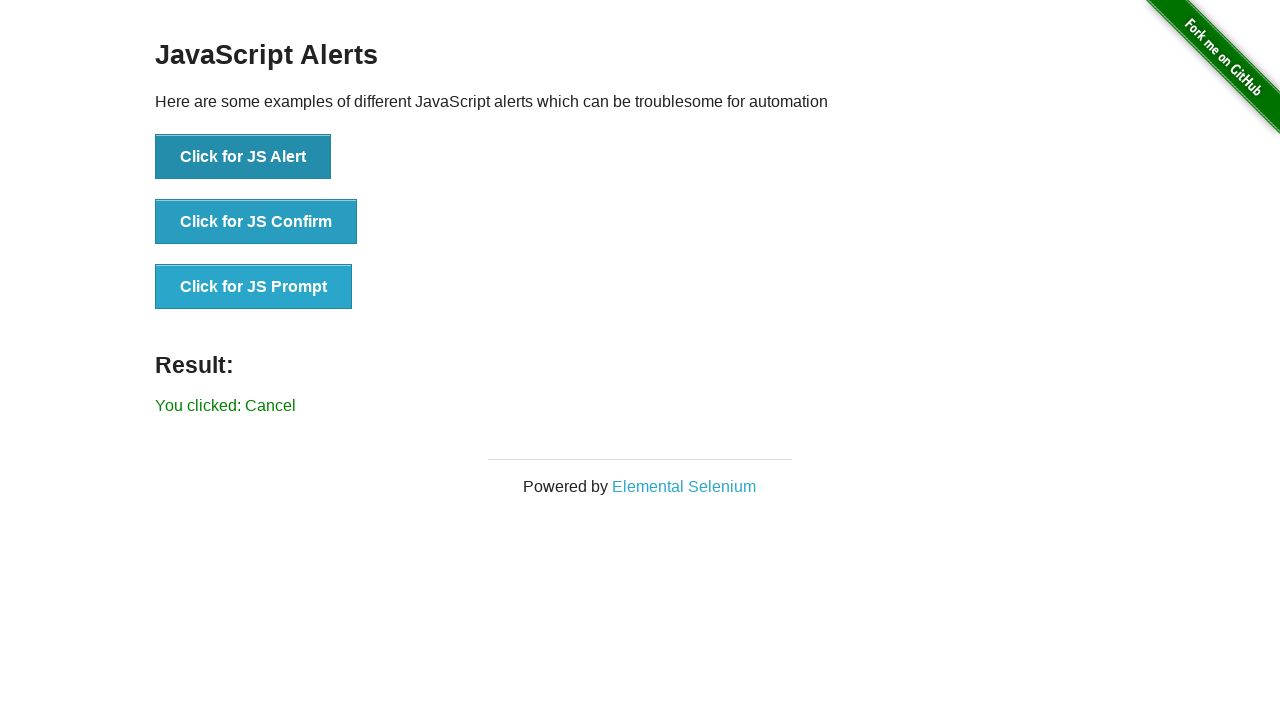

Confirm dialog result message updated
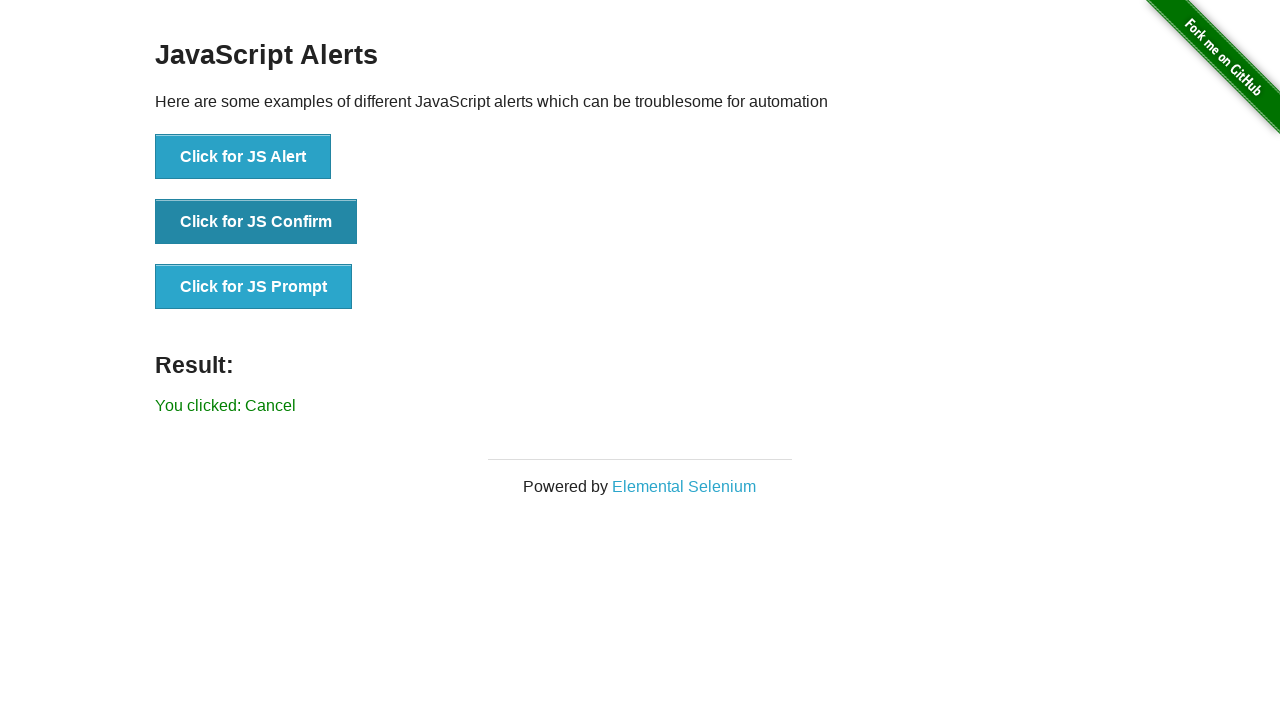

Triggered prompt dialog, entered 'Hey', and accepted it at (254, 287) on xpath=//*[@id='content']/div/ul/li[3]/button
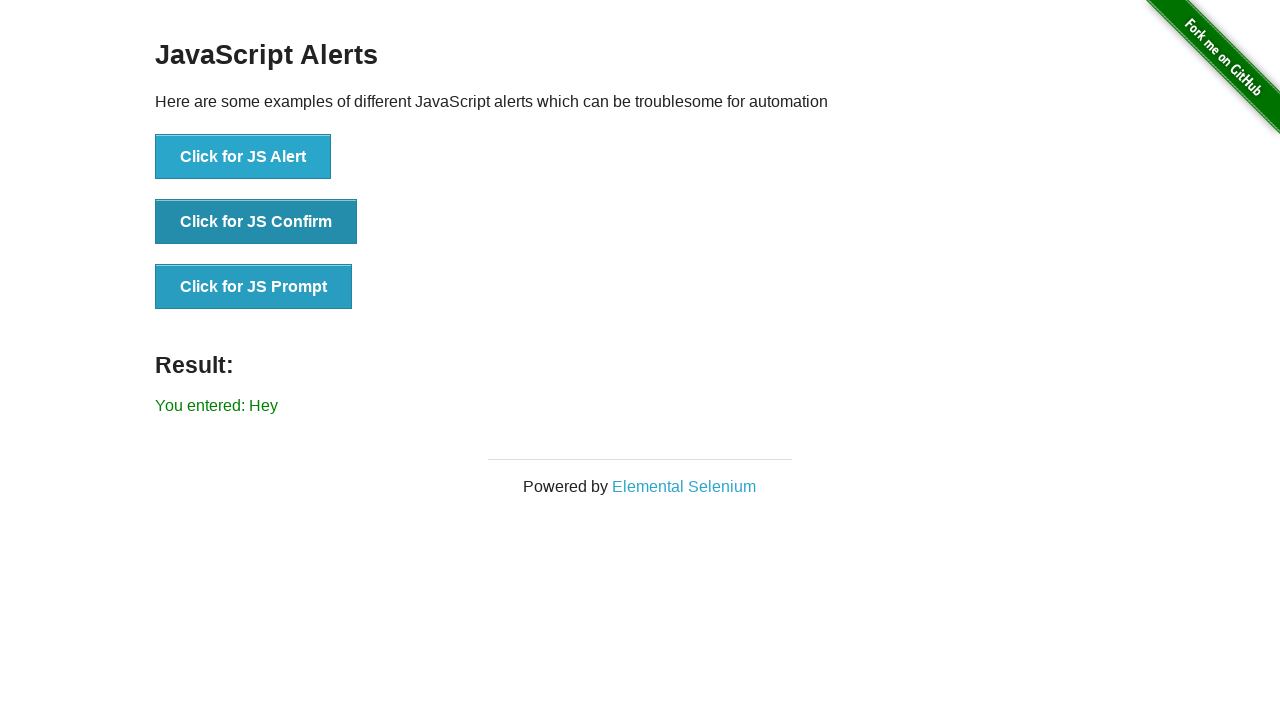

Prompt dialog result message updated
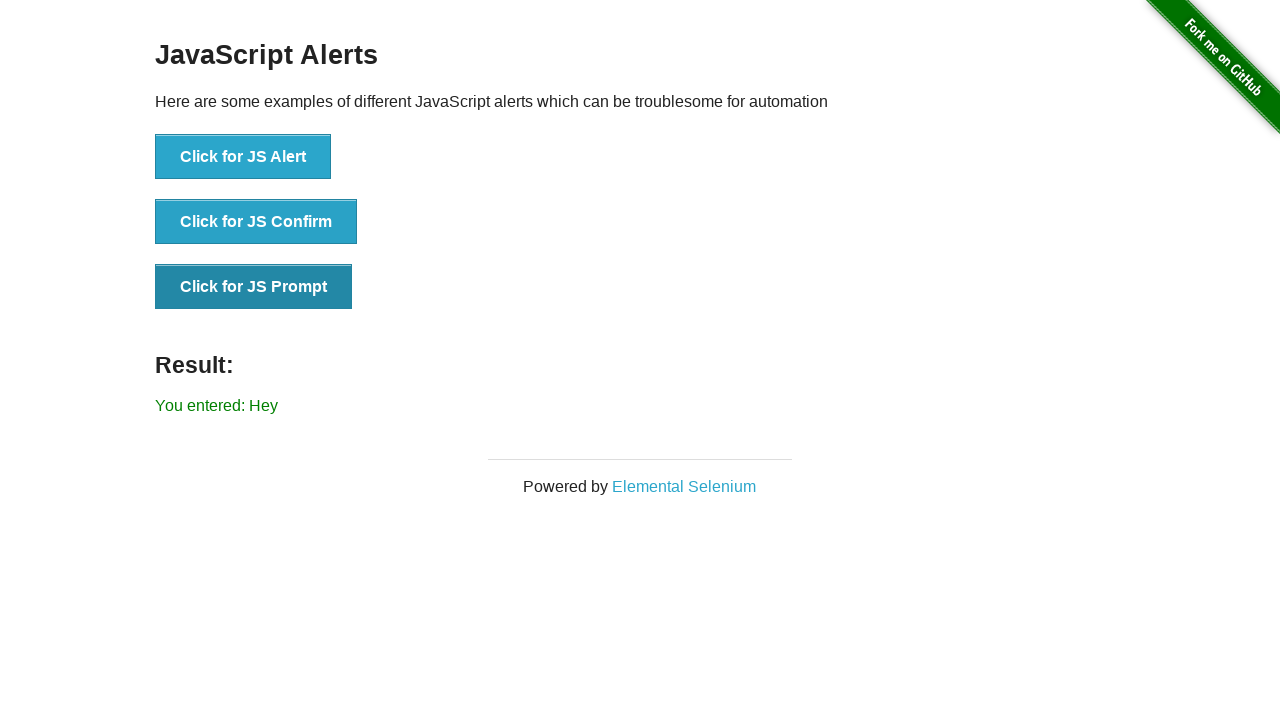

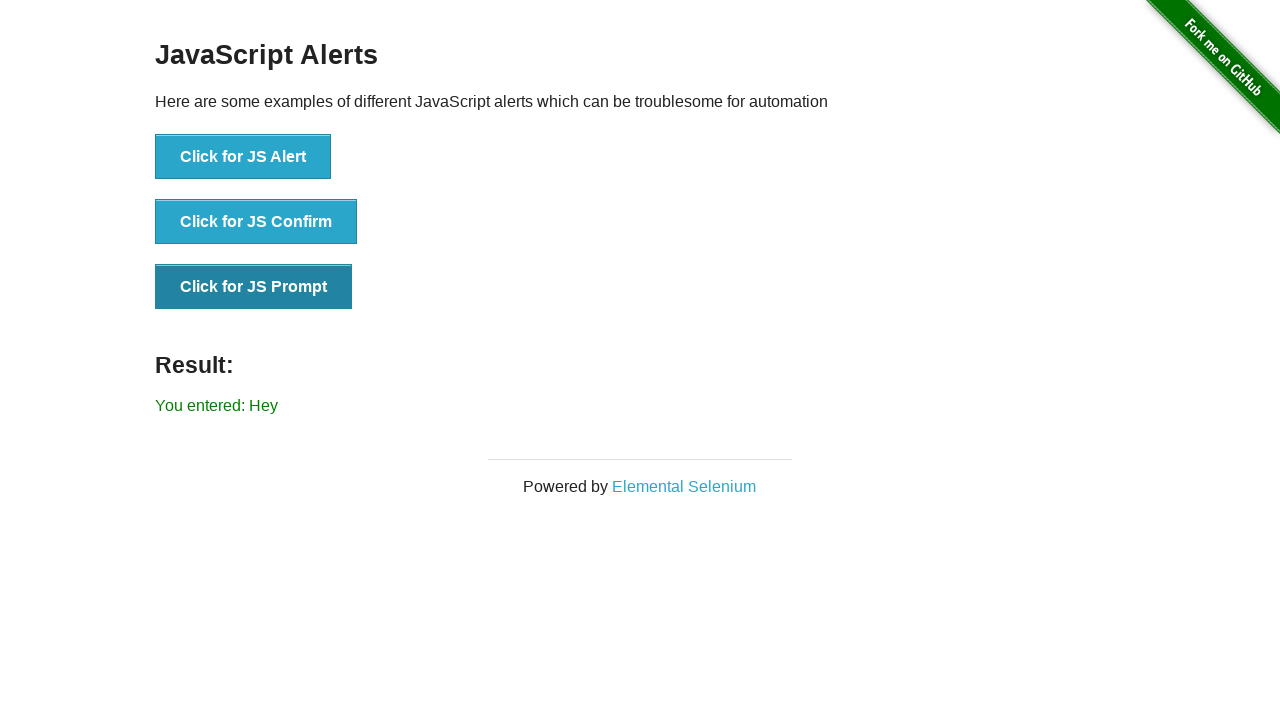